Tests file download functionality by navigating to a download page and clicking on a file link to initiate a download

Starting URL: http://the-internet.herokuapp.com/download

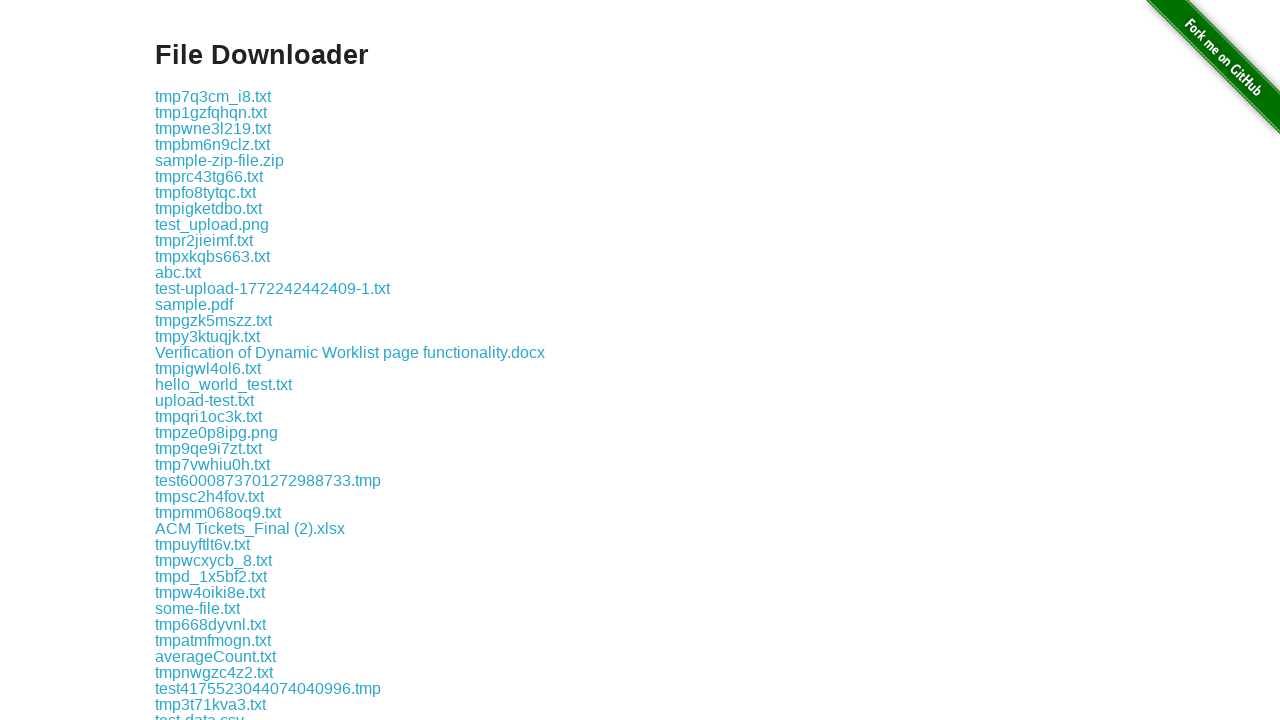

Clicked on file link 'some-file.txt' to initiate download at (198, 608) on a:has-text('some-file.txt')
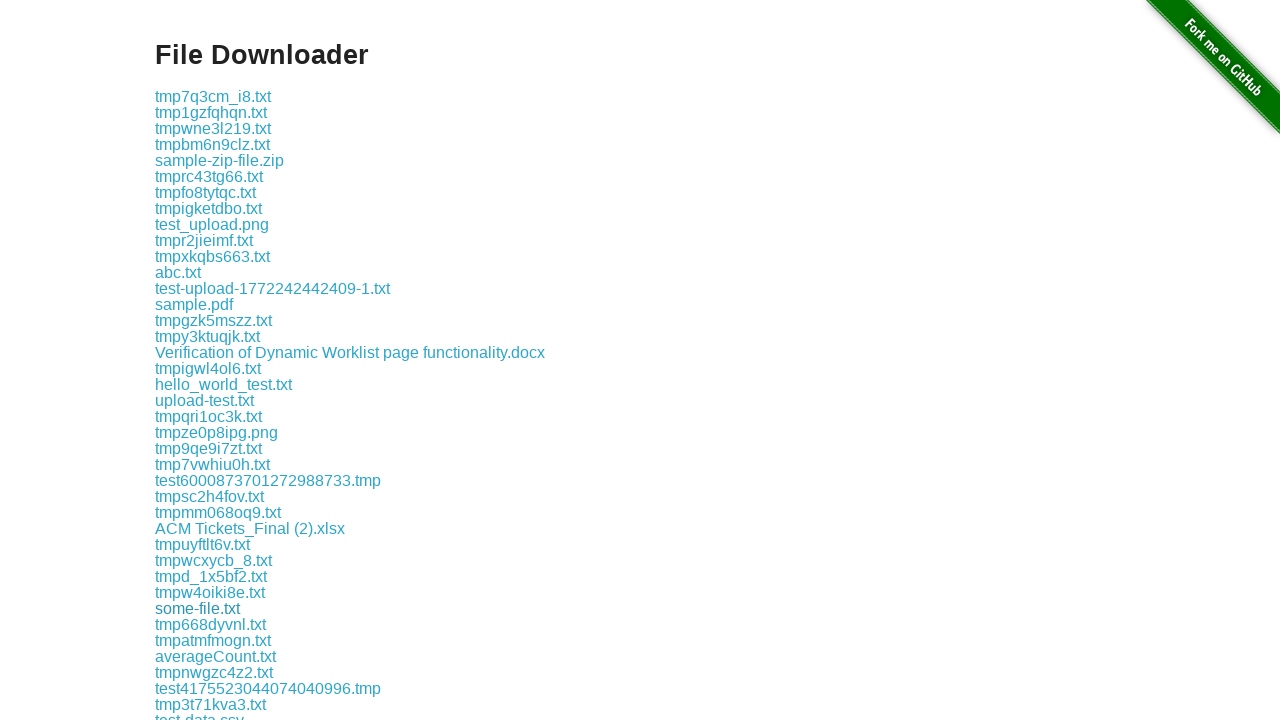

Waited 2 seconds for download to initiate
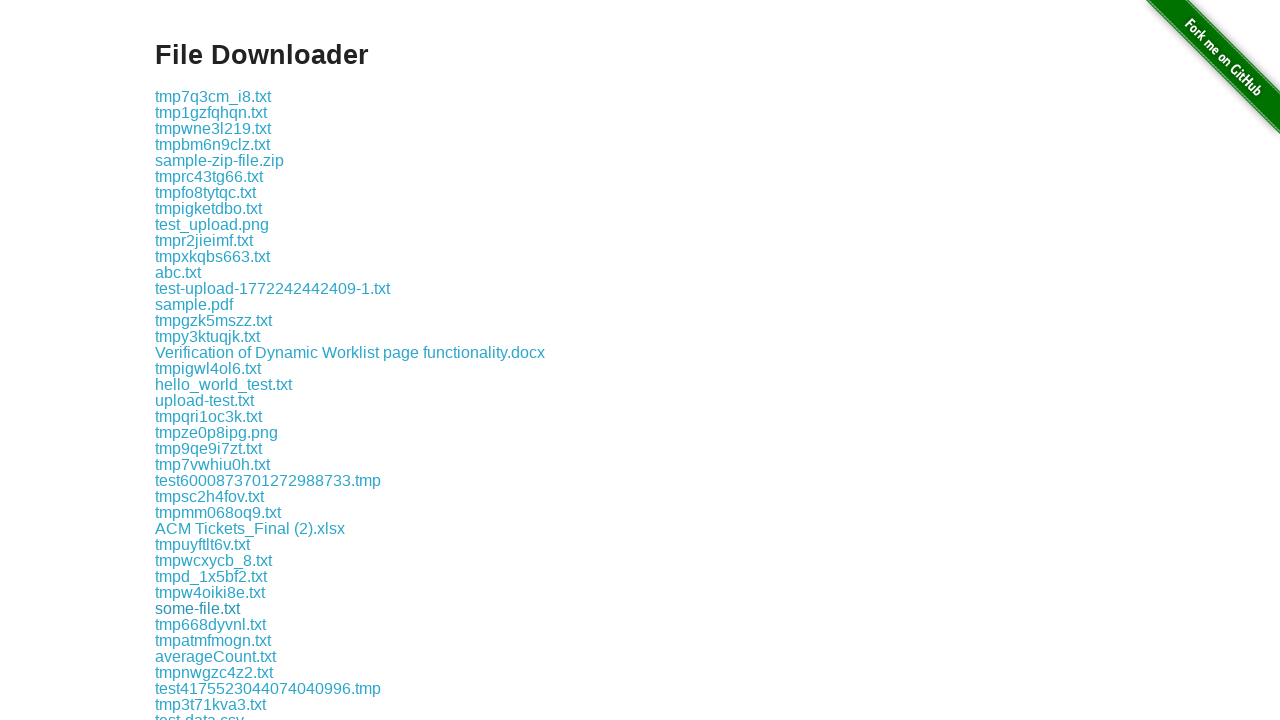

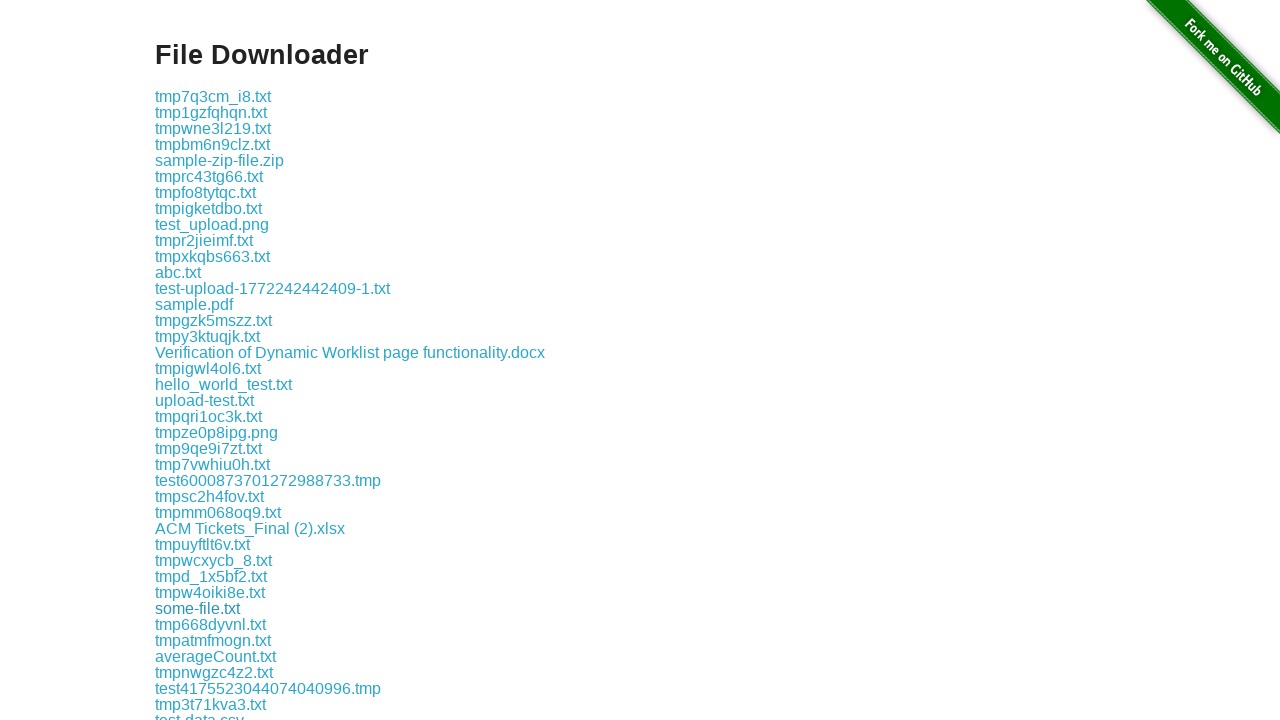